Tests purchase flow with missing month field to verify form validation

Starting URL: https://www.demoblaze.com/

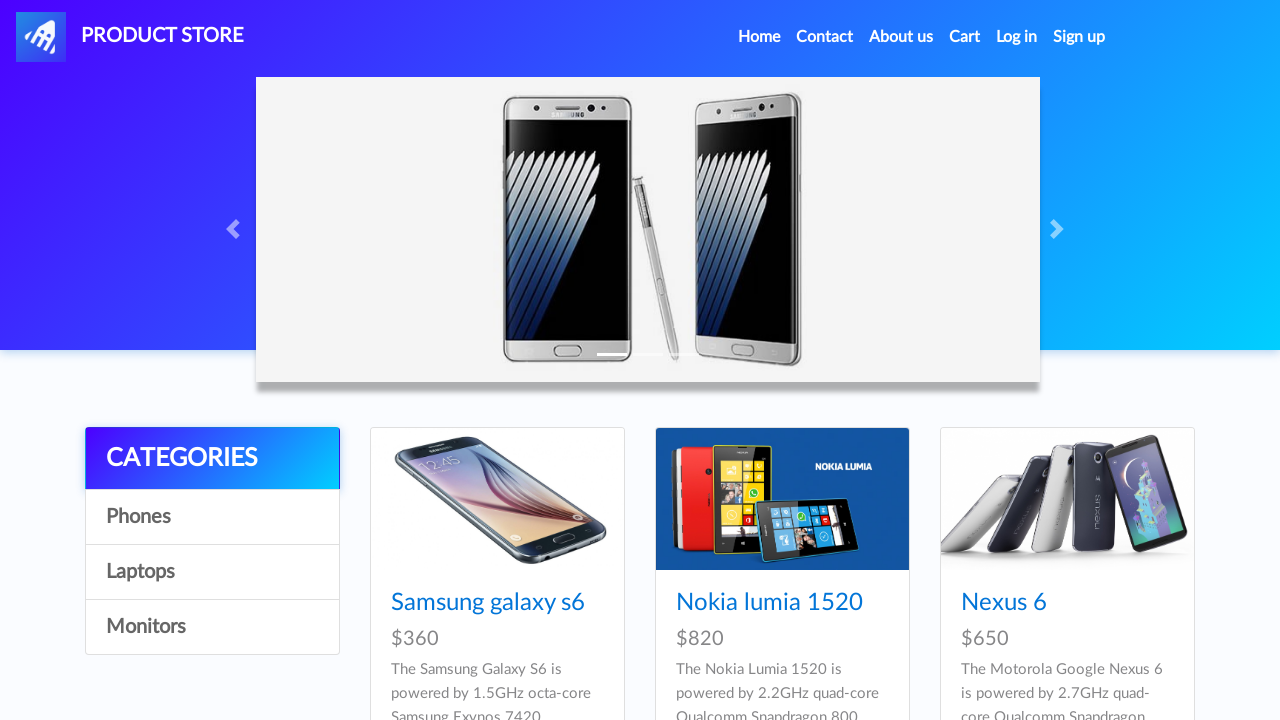

Clicked on cart navigation link at (965, 37) on //*[@id="navbarExample"]/ul/li[4]/a
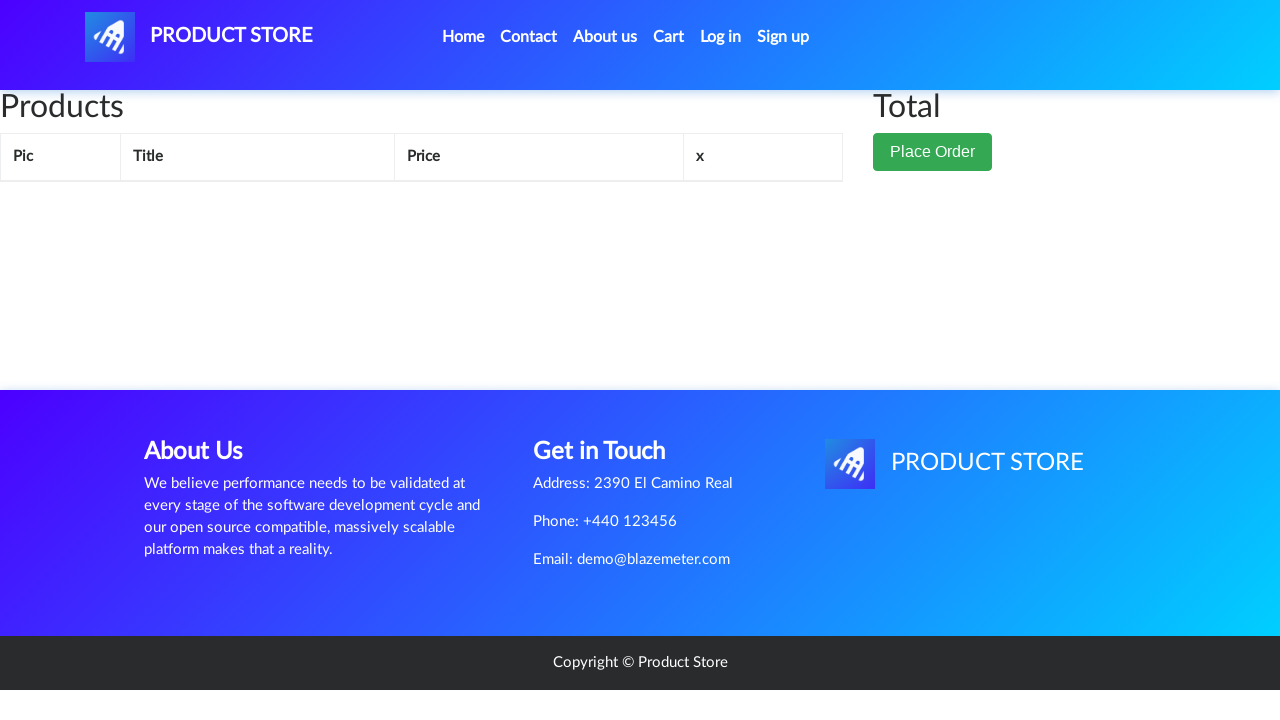

Waited for cart page to load
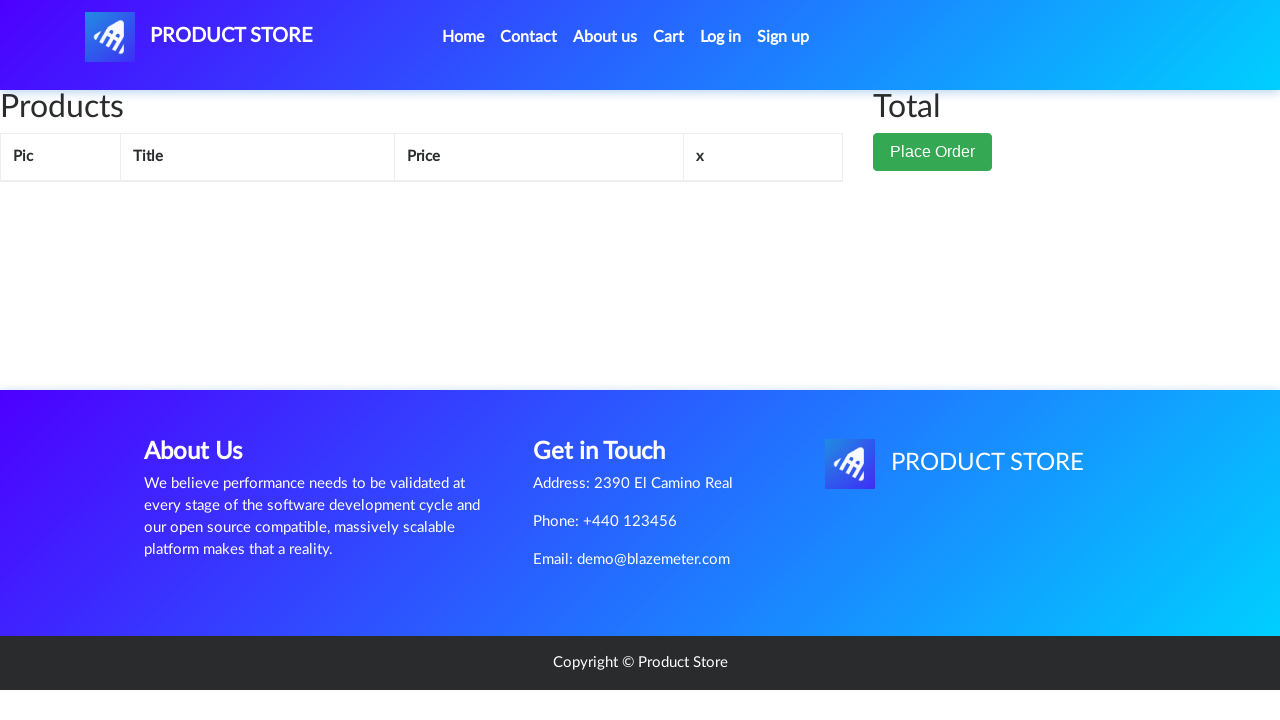

Clicked Place Order button at (933, 152) on //*[@id="page-wrapper"]/div/div[2]/button
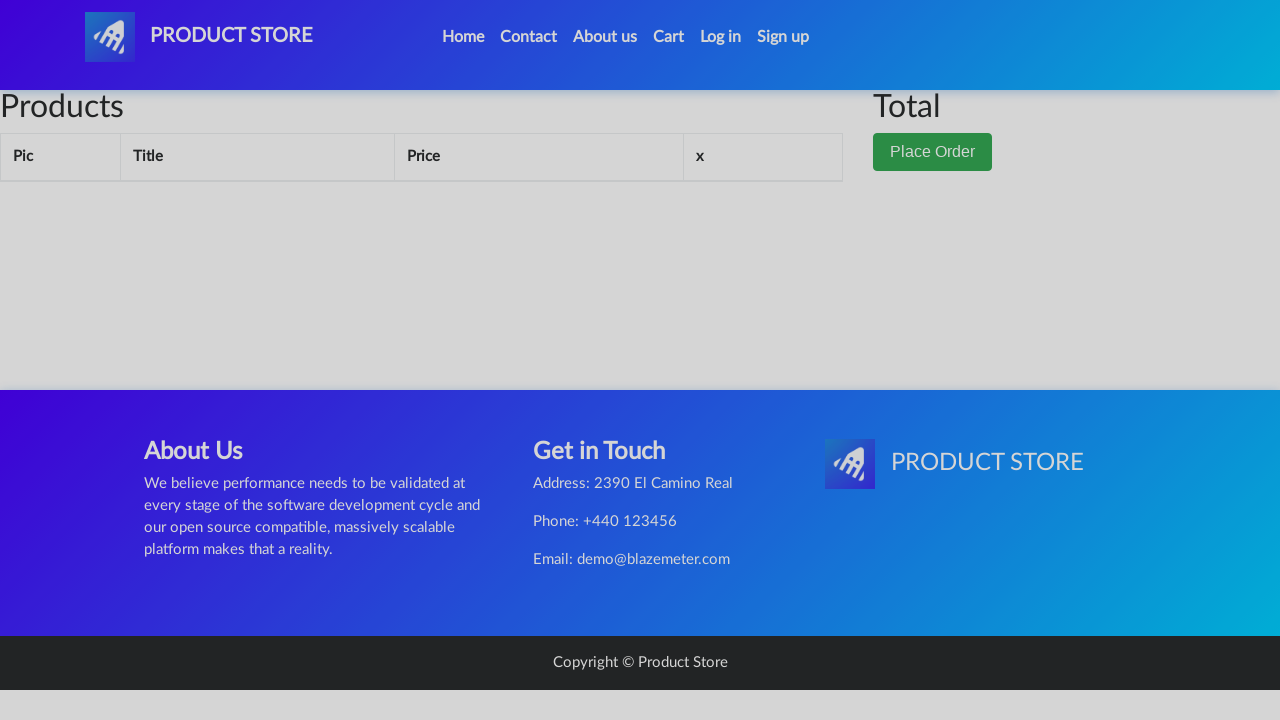

Waited for order form to appear
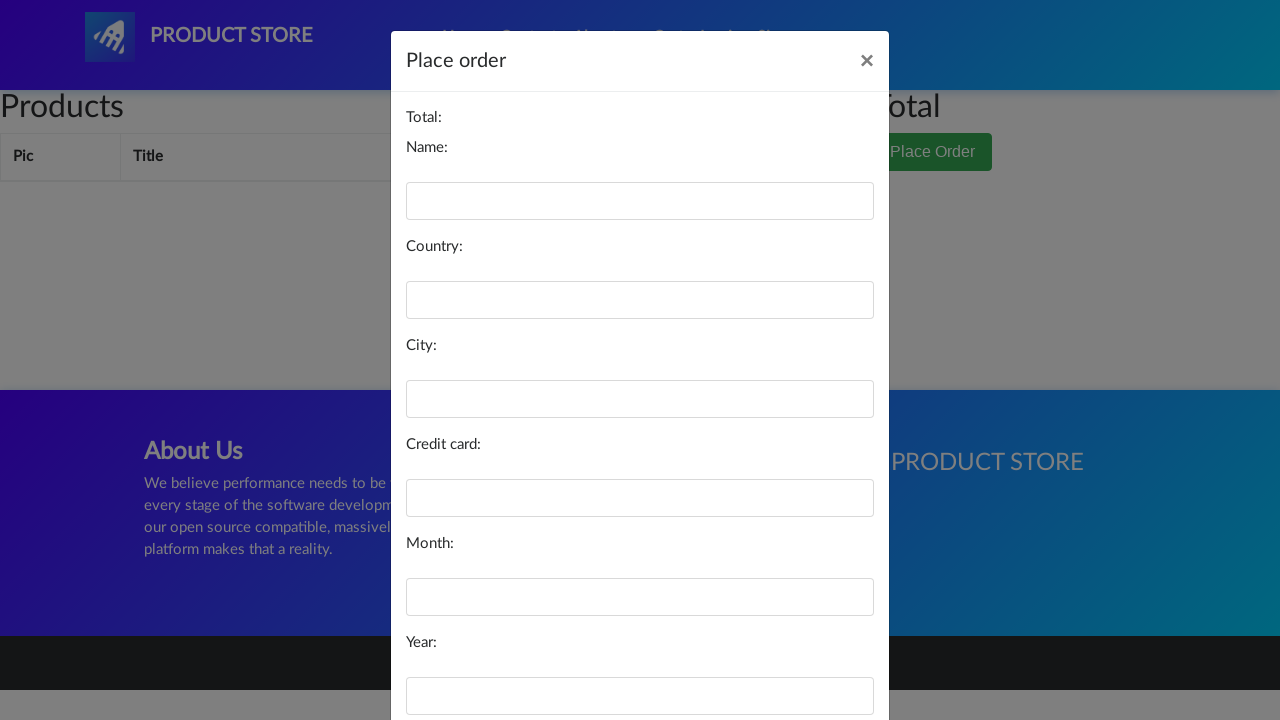

Filled name field with 'Mark' on #name
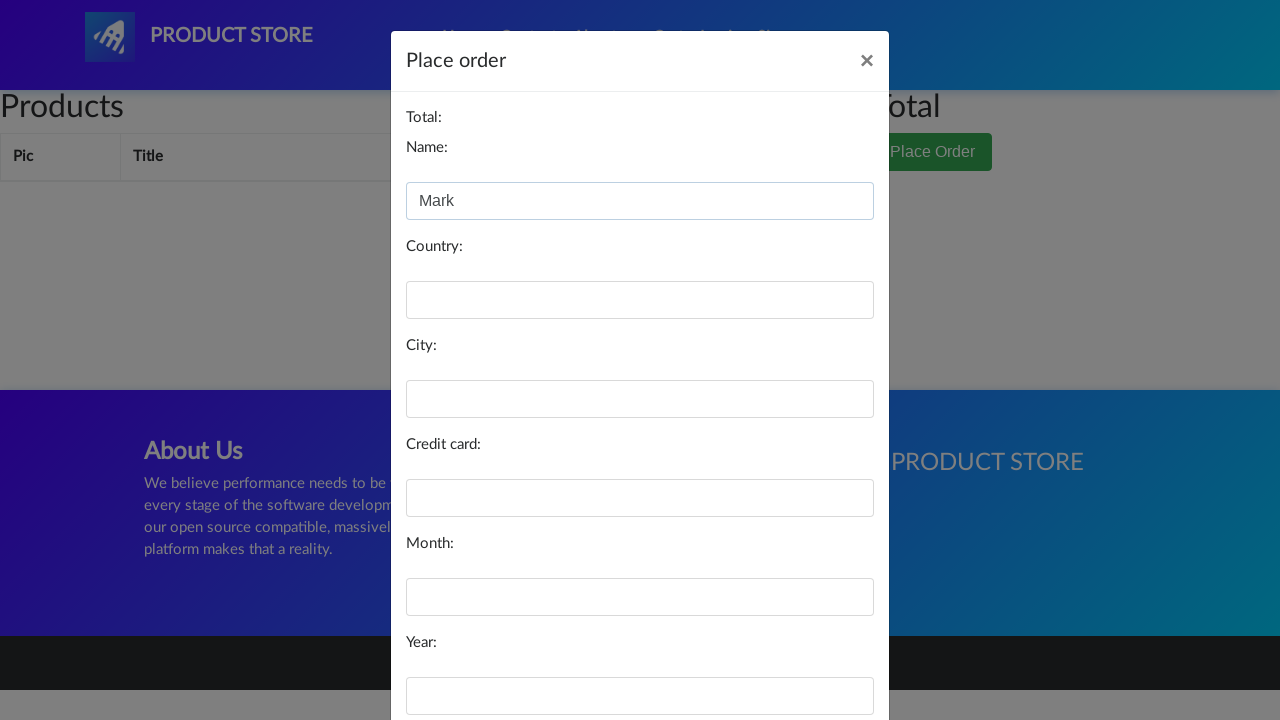

Filled country field with 'Palestine' on #country
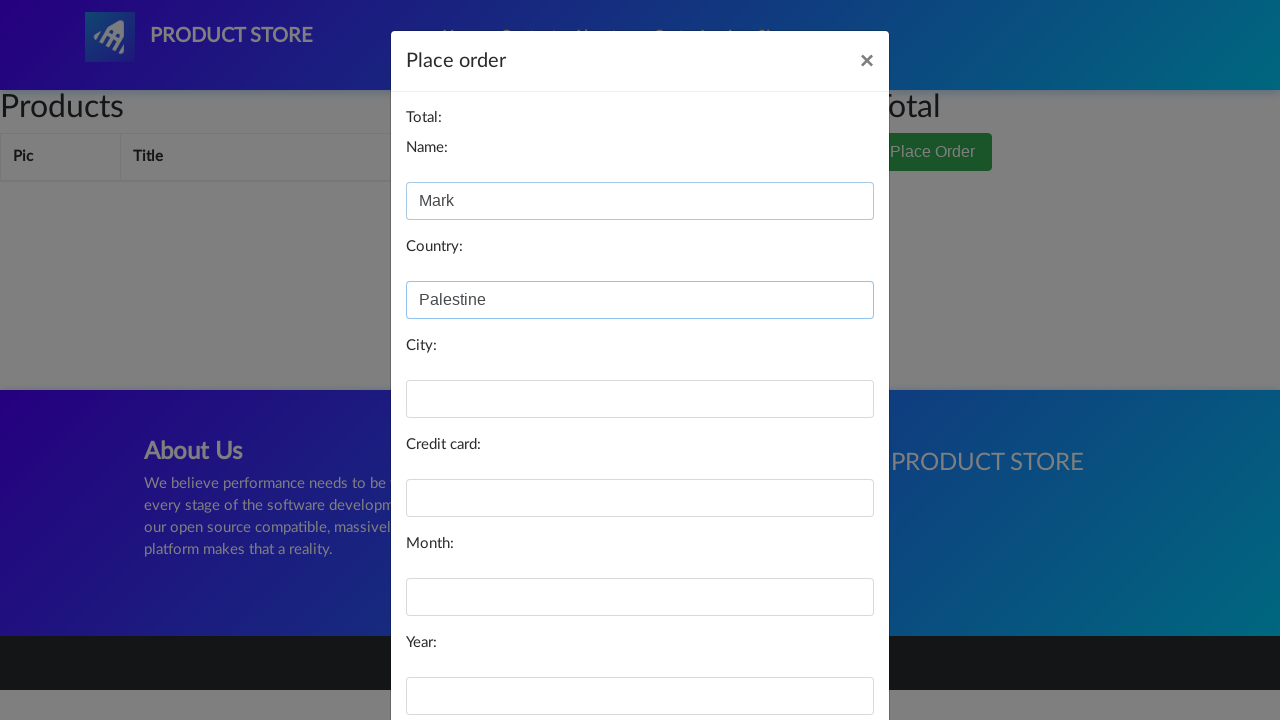

Filled city field with 'Bethlehem' on #city
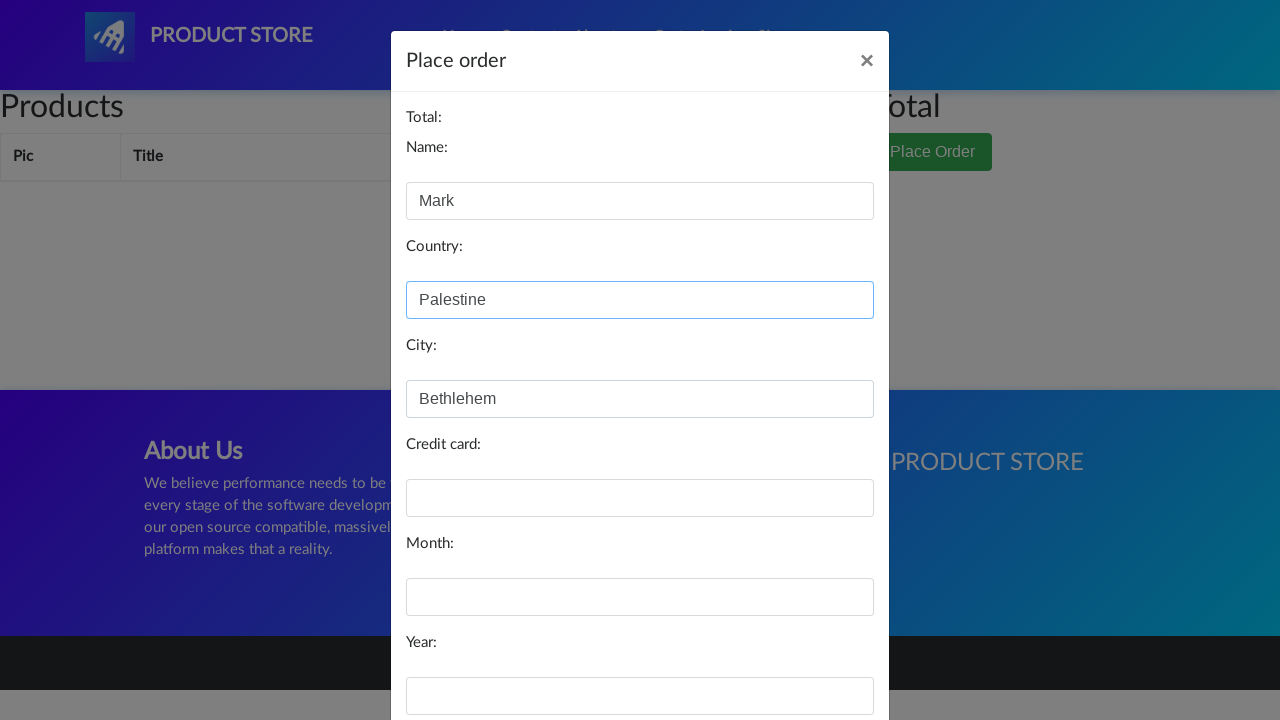

Filled card field with '1234123412341234' on #card
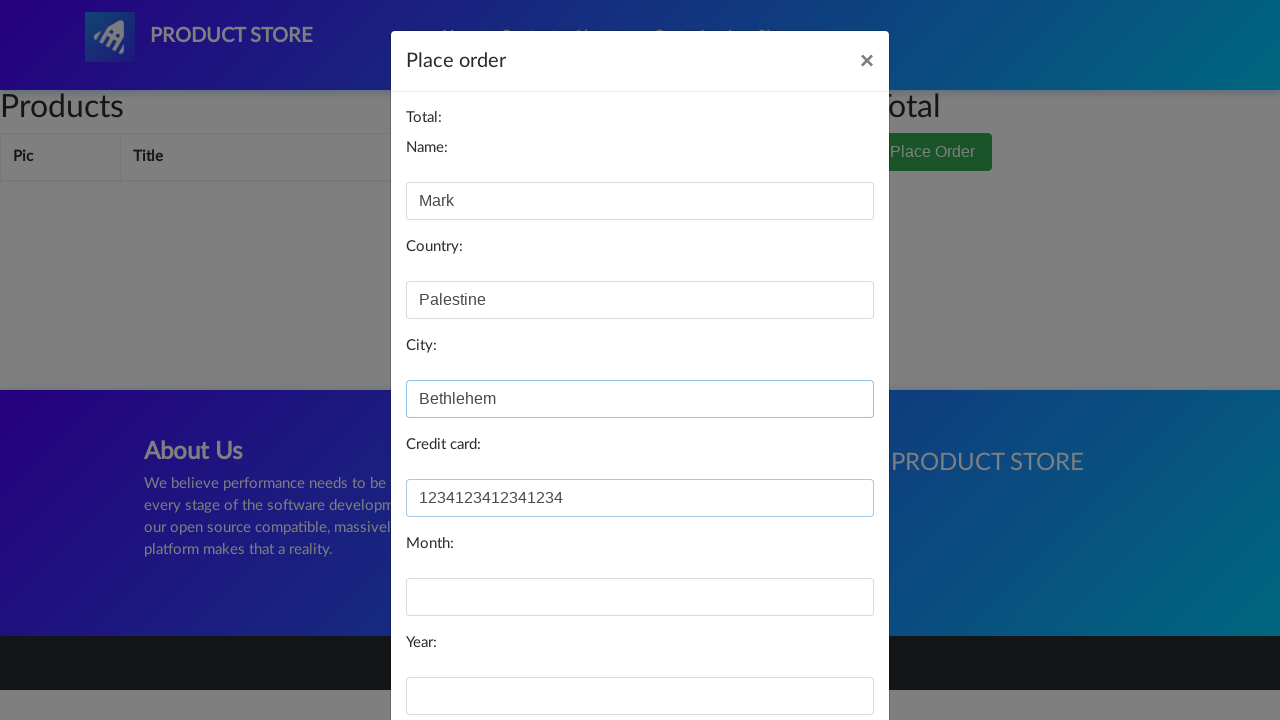

Filled year field with '2025' (month field intentionally left empty) on #year
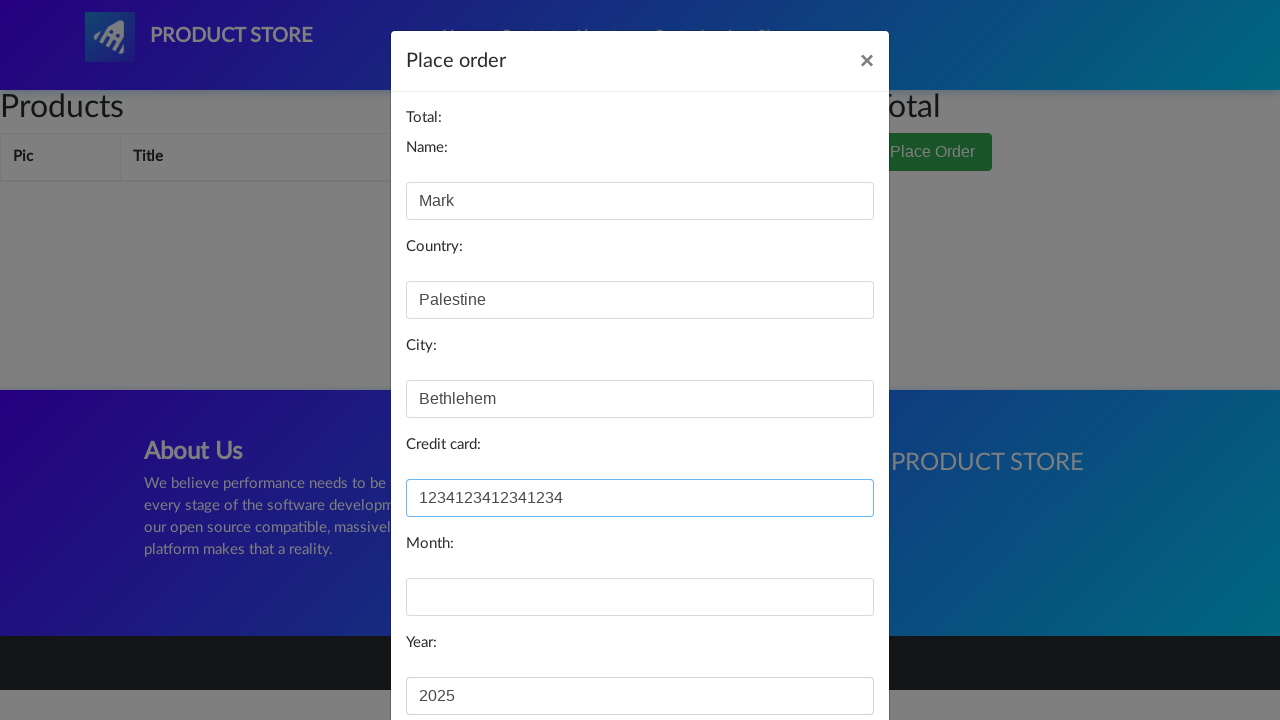

Attempted to submit order form without month field at (823, 655) on //*[@id="orderModal"]/div/div/div[3]/button[2]
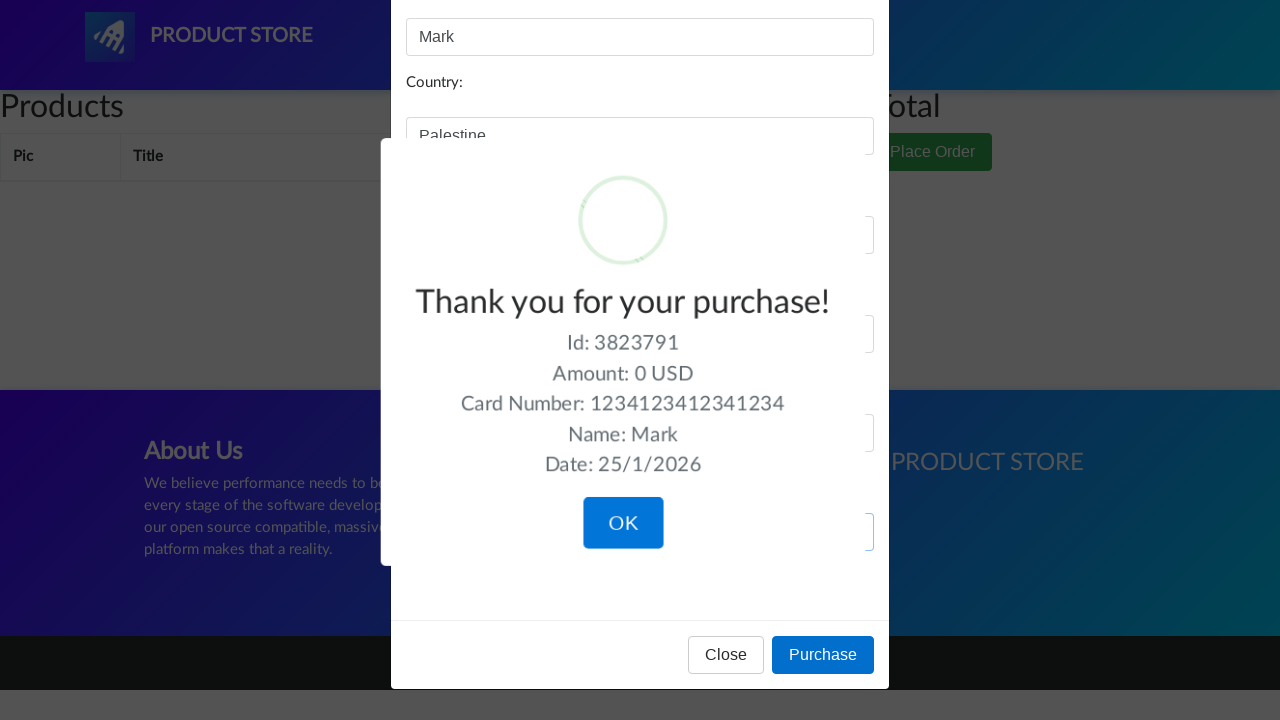

Waited for form validation response
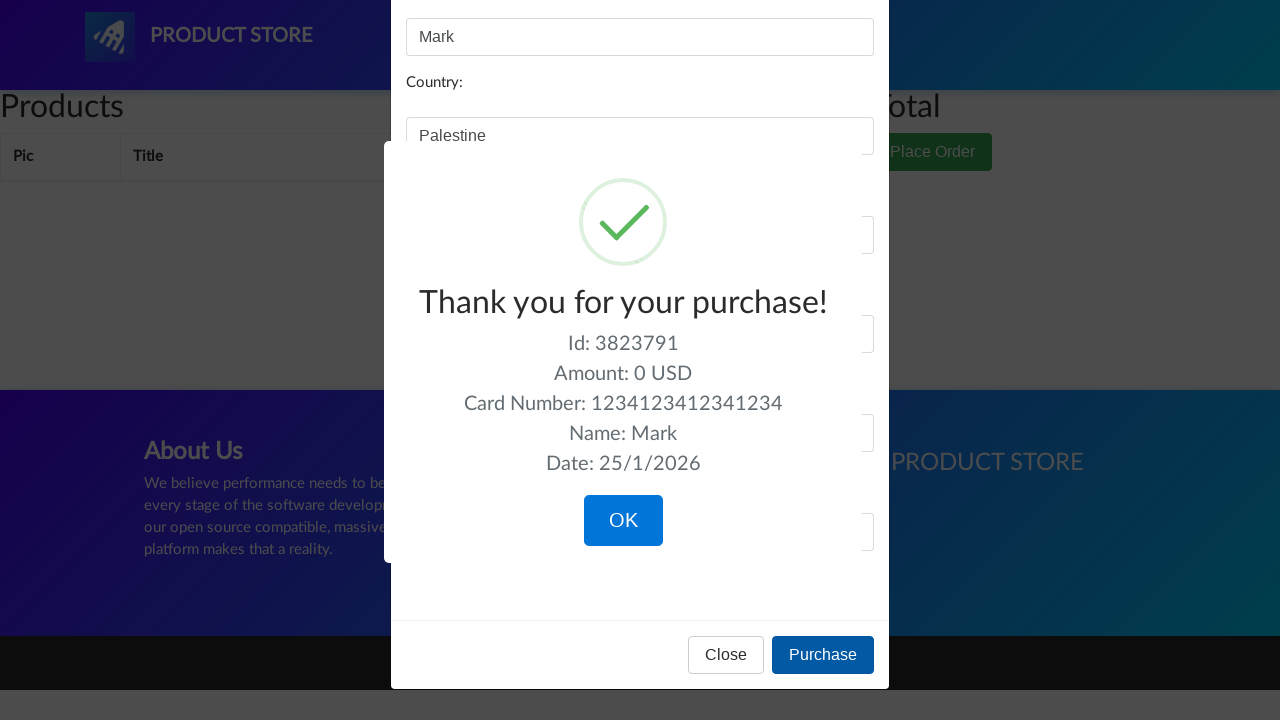

Closed order modal at (726, 655) on //*[@id="orderModal"]/div/div/div[3]/button[1]
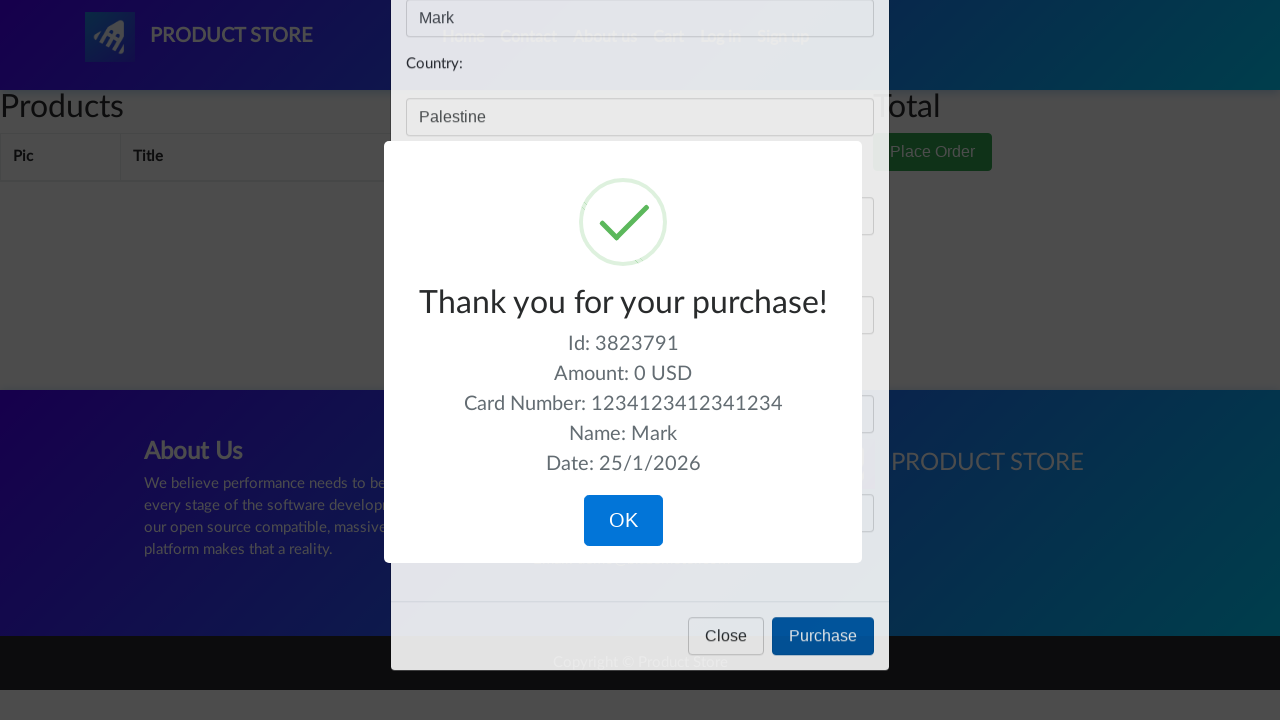

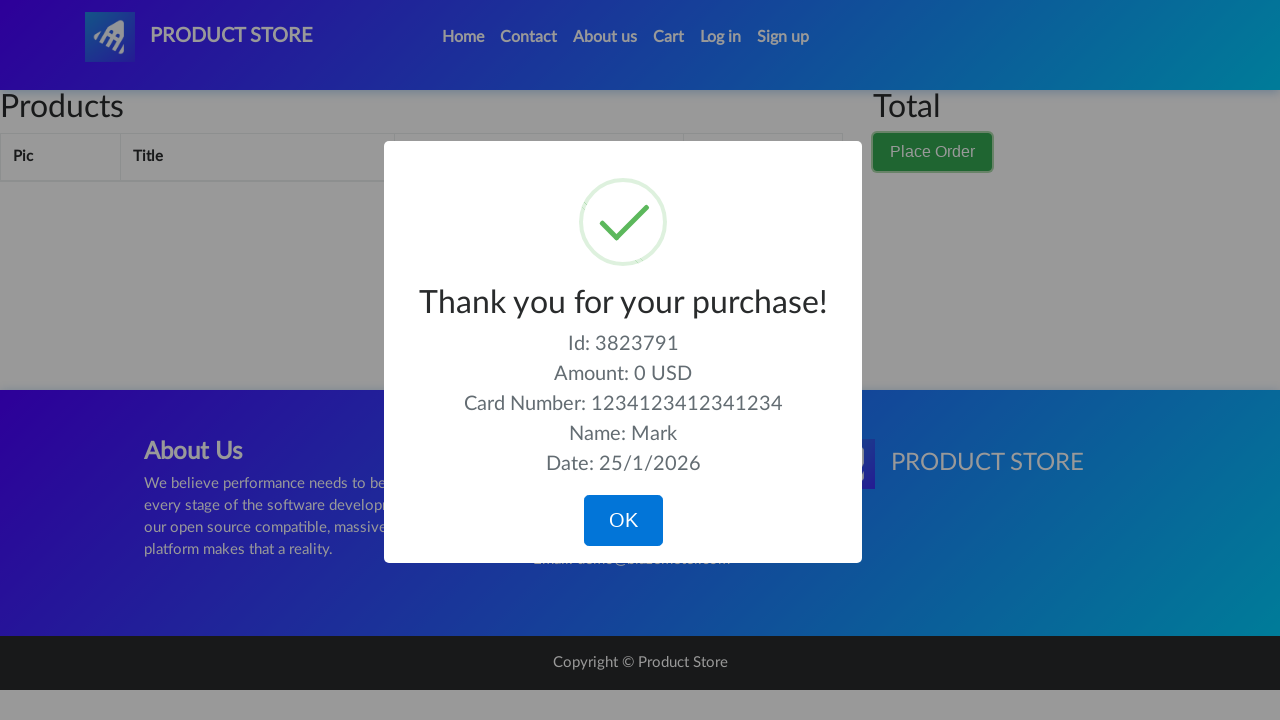